Demonstrates various XPath and CSS selector strategies by filling and clearing a user input field on a contact form using different locator techniques including and/or conditions, starts-with, and contains functions.

Starting URL: https://www.mycontactform.com

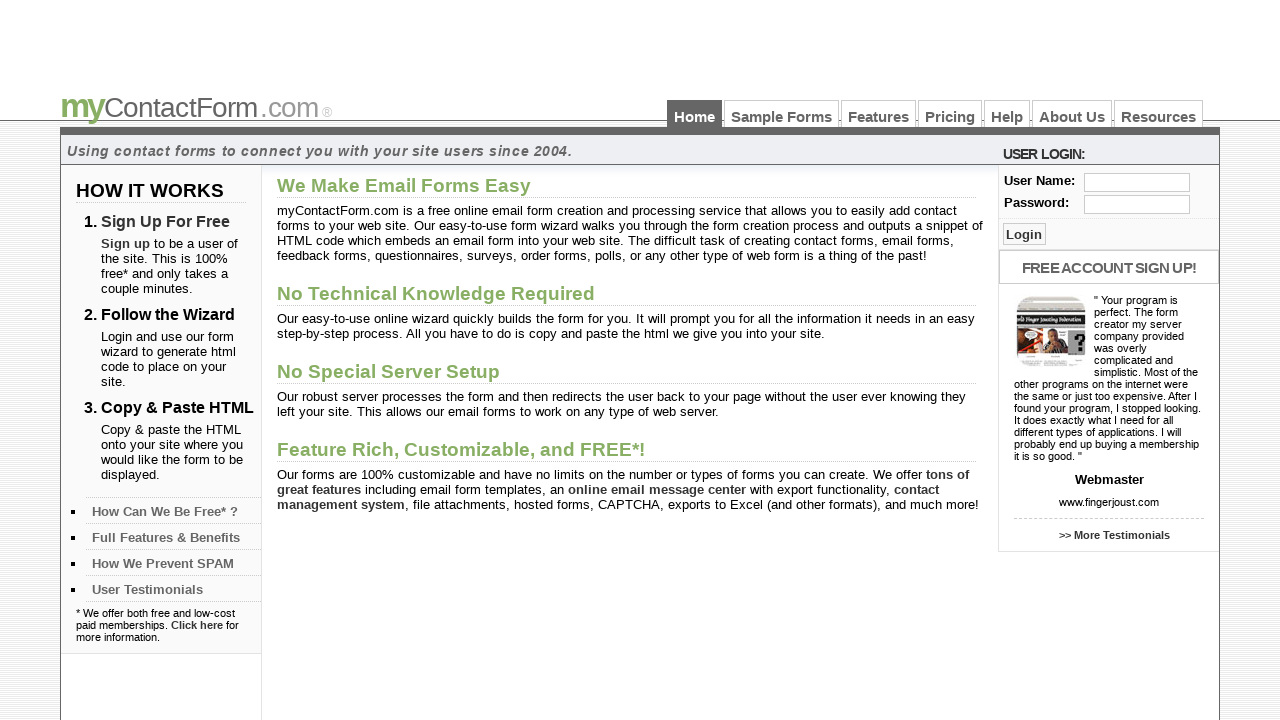

Filled user input field with 'Preethi' using XPath with AND condition on //input[@id='user' and @class='txt_log' and @type='text']
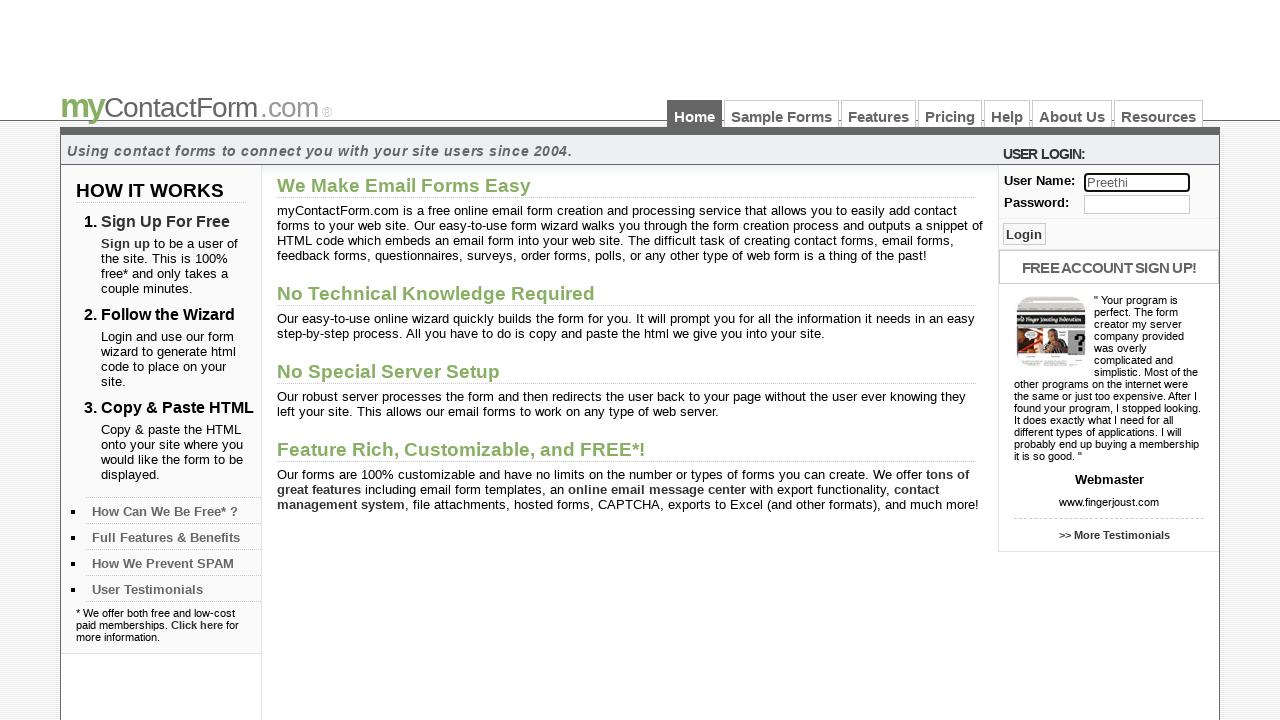

Cleared user input field using XPath with AND condition on //input[@id='user' and @class='txt_log' and @type='text']
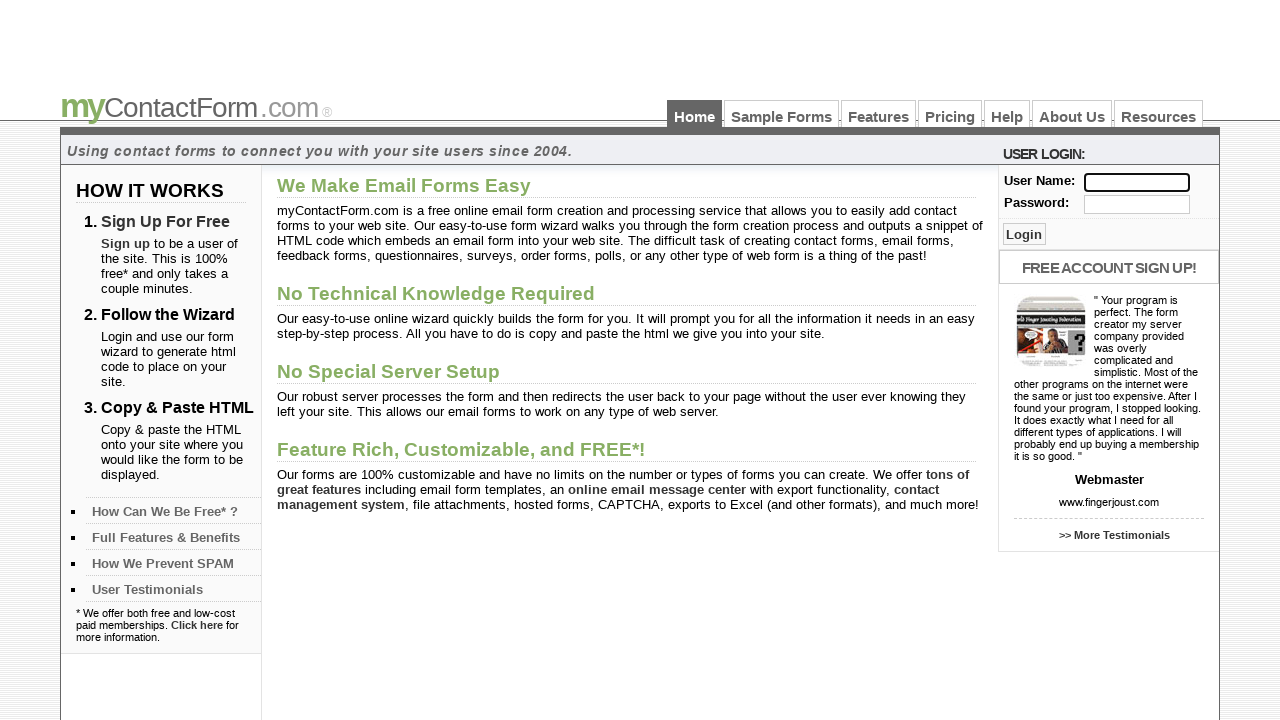

Filled user input field with 'Gouthami' using XPath with AND/OR condition on //input[@id='user' and @class='txt_log' or @type='text']
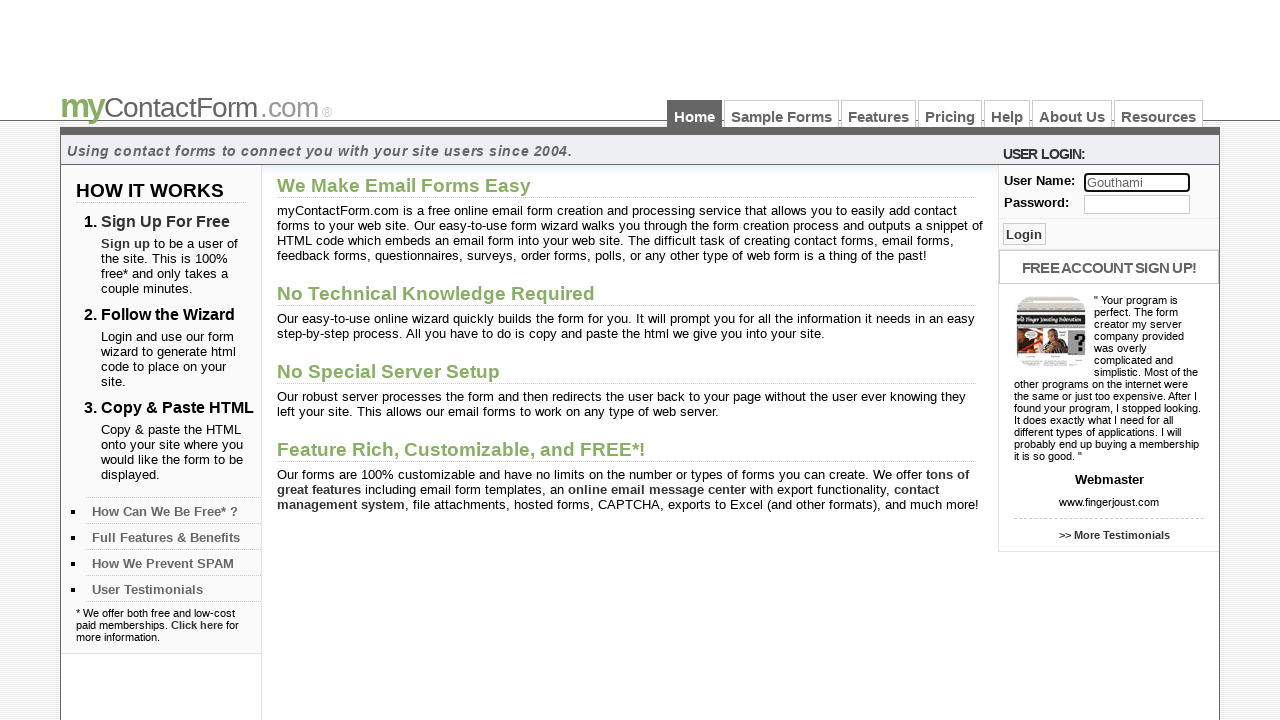

Cleared user input field using XPath with AND/OR condition on //input[@id='user' and @class='txt_log' or @type='text']
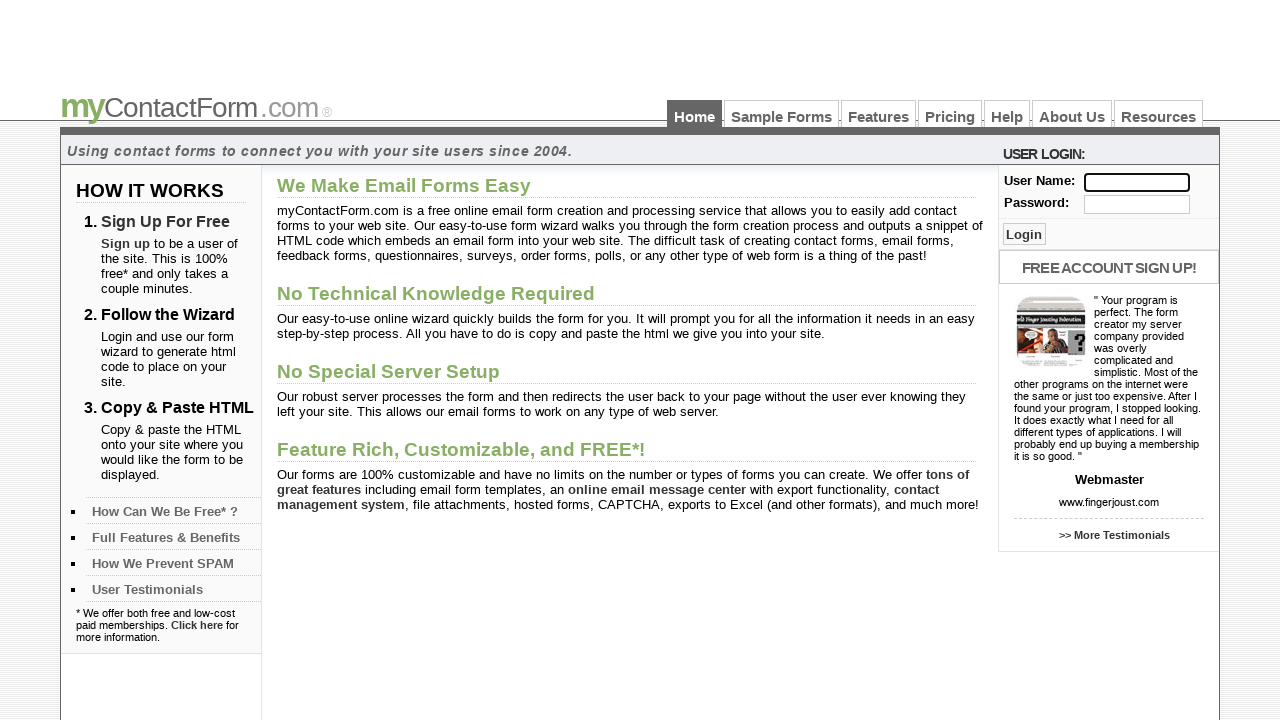

Filled user input field with 'Sajjad' using XPath union (OR operator) on //input[@id='user']|//input[@class='txt_log']
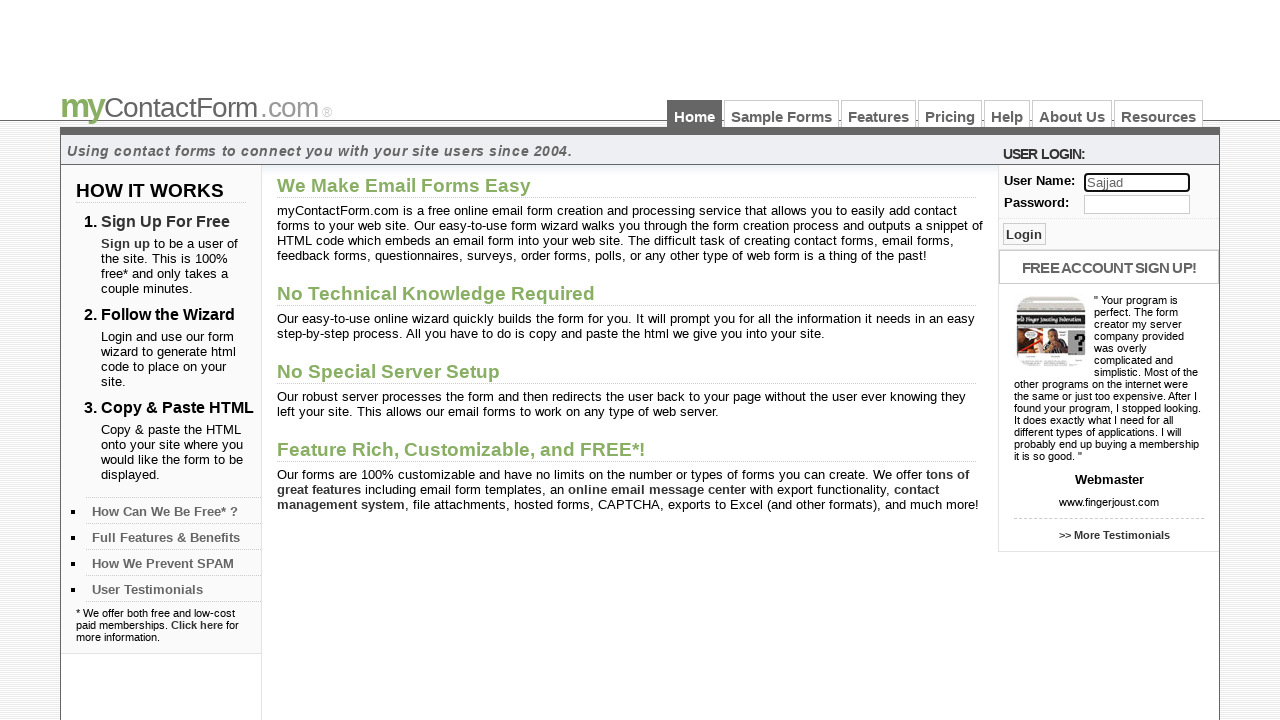

Cleared user input field using XPath union (OR operator) on //input[@id='user']|//input[@class='txt_log']
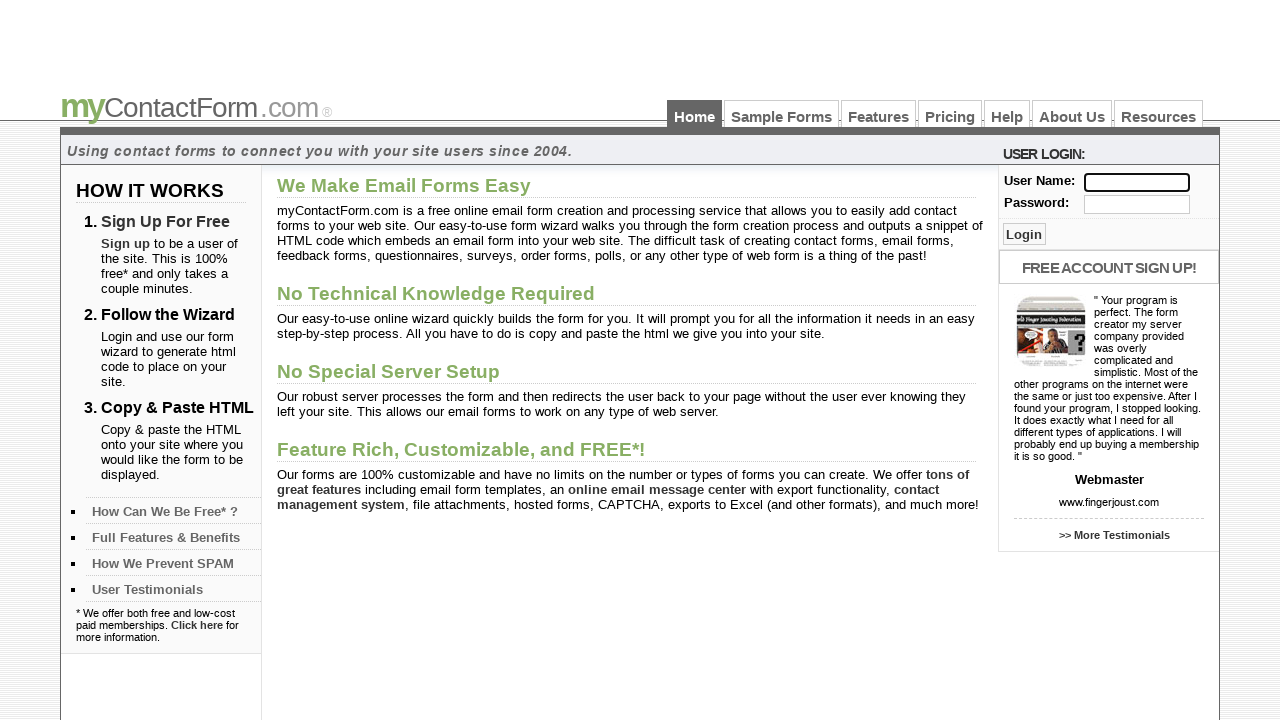

Filled user input field with 'Seshu' using XPath starts-with function on //input[starts-with(@id,'use')]
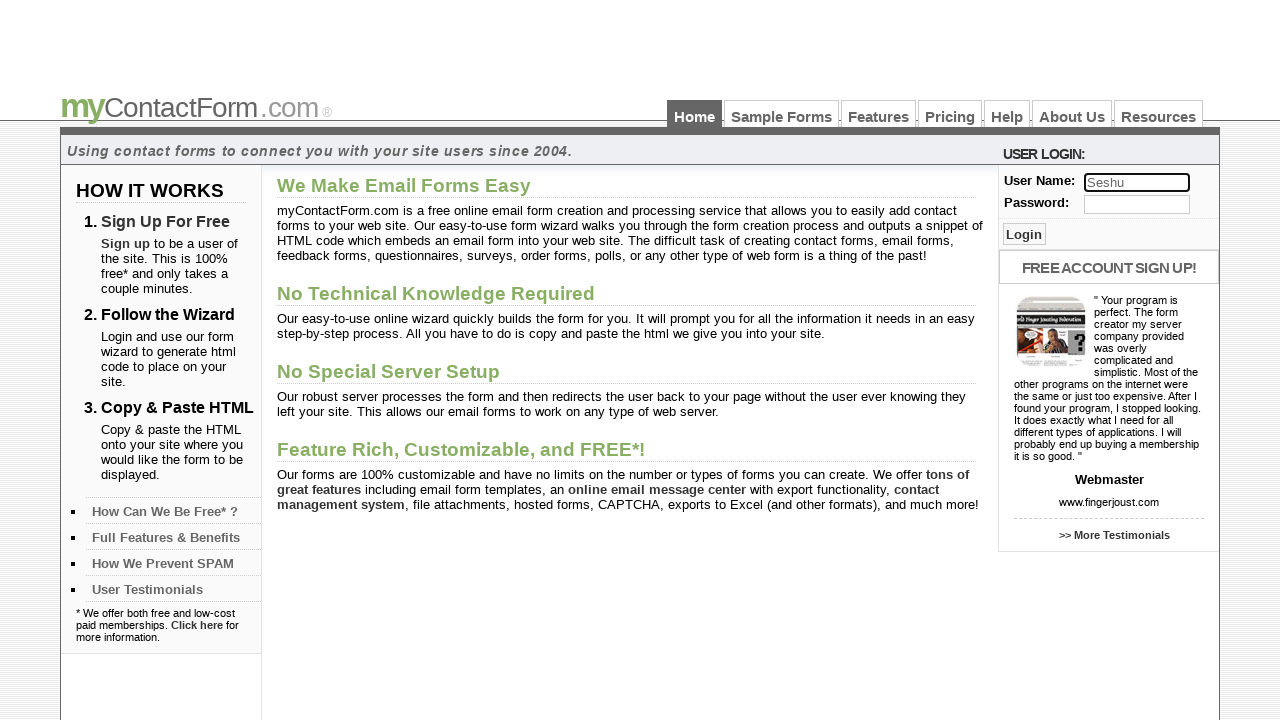

Cleared user input field using XPath starts-with function on //input[starts-with(@id,'use')]
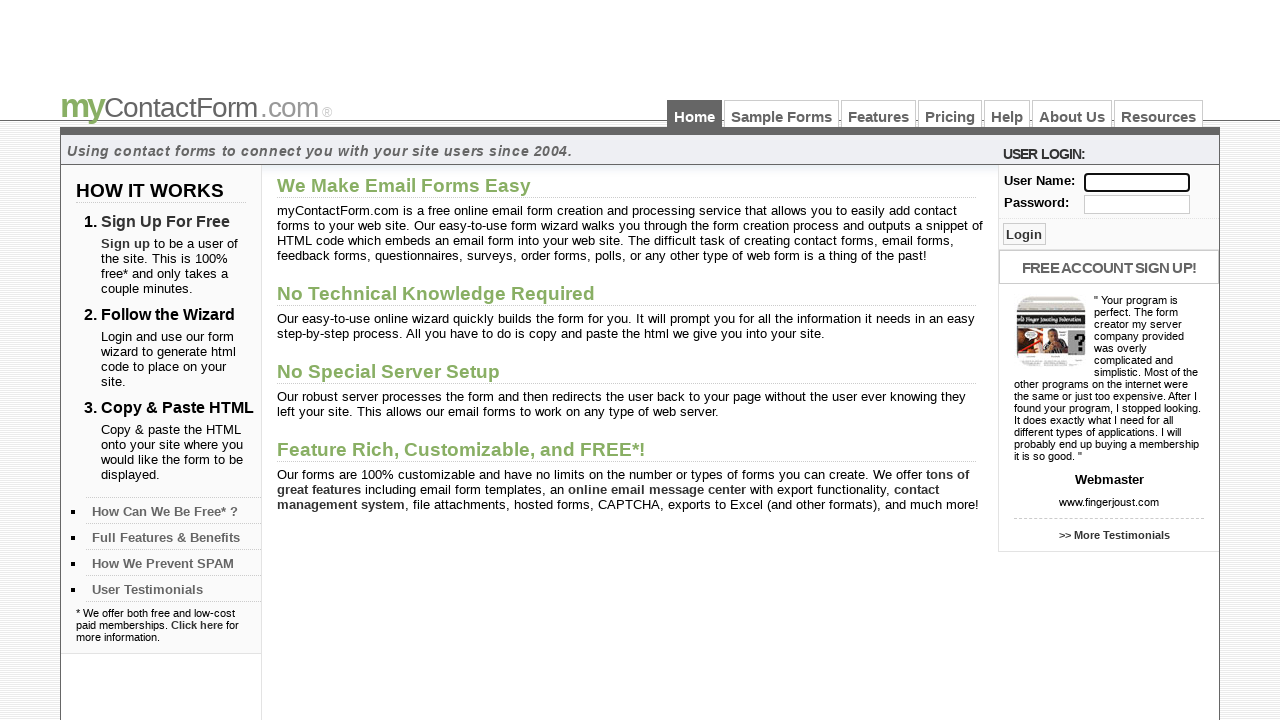

Filled user input field with 'Naresh' using XPath contains function on //input[contains(@id,'se')]
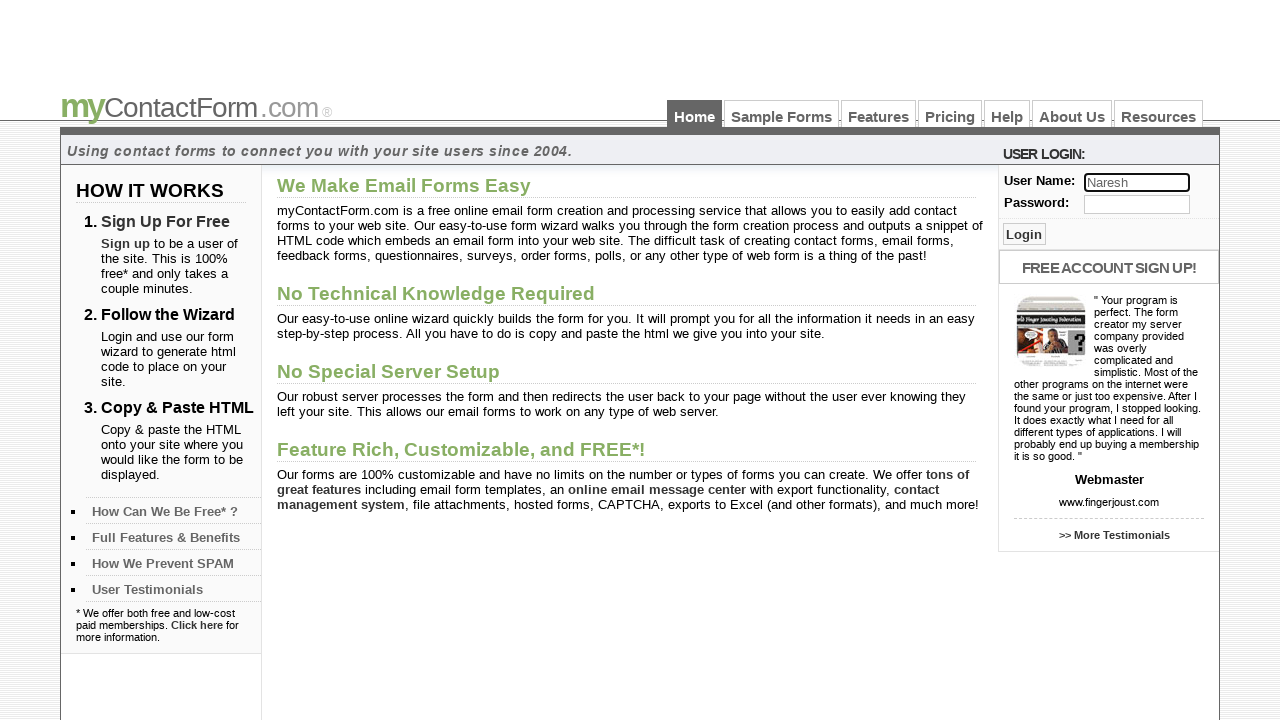

Cleared user input field using XPath contains function on //input[contains(@id,'se')]
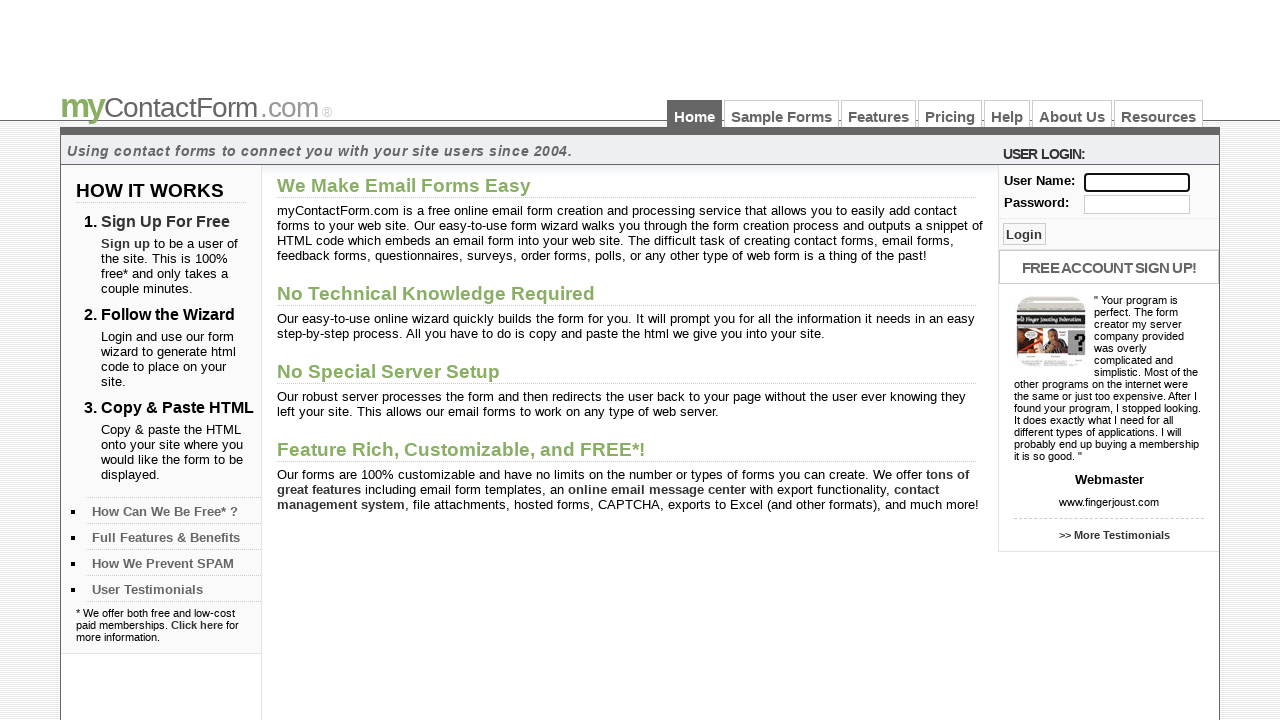

Filled user input field with 'John' using CSS selector with AND condition on input[id='user'][class='txt_log']
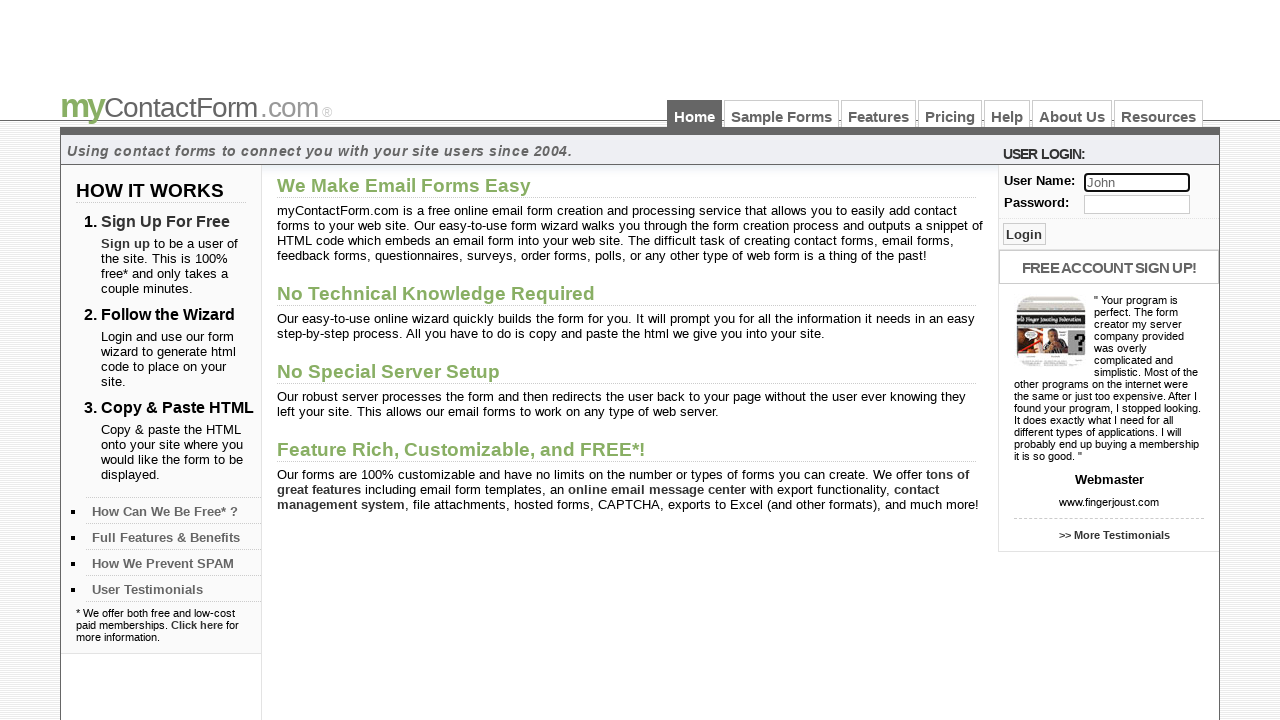

Cleared user input field using CSS selector with AND condition on input[id='user'][class='txt_log']
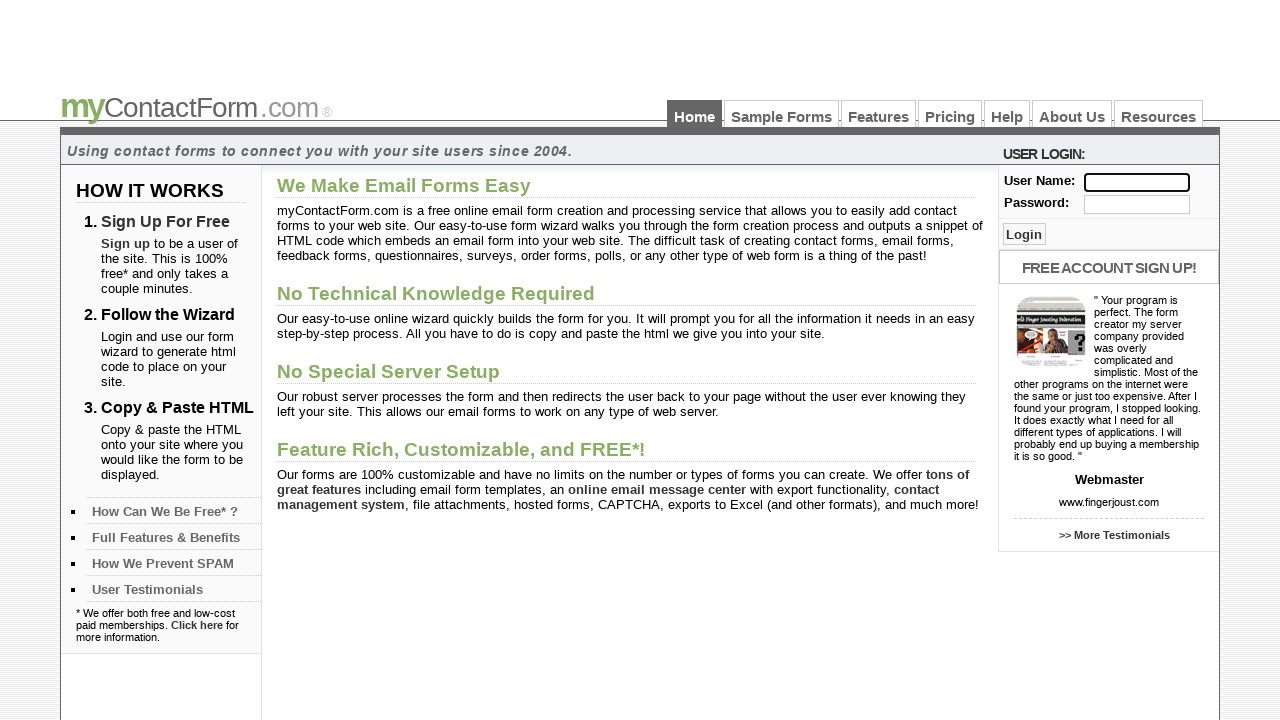

Filled user input field with 'Serina' using CSS selector with OR condition on input[id='user'], input[class='txt_log']
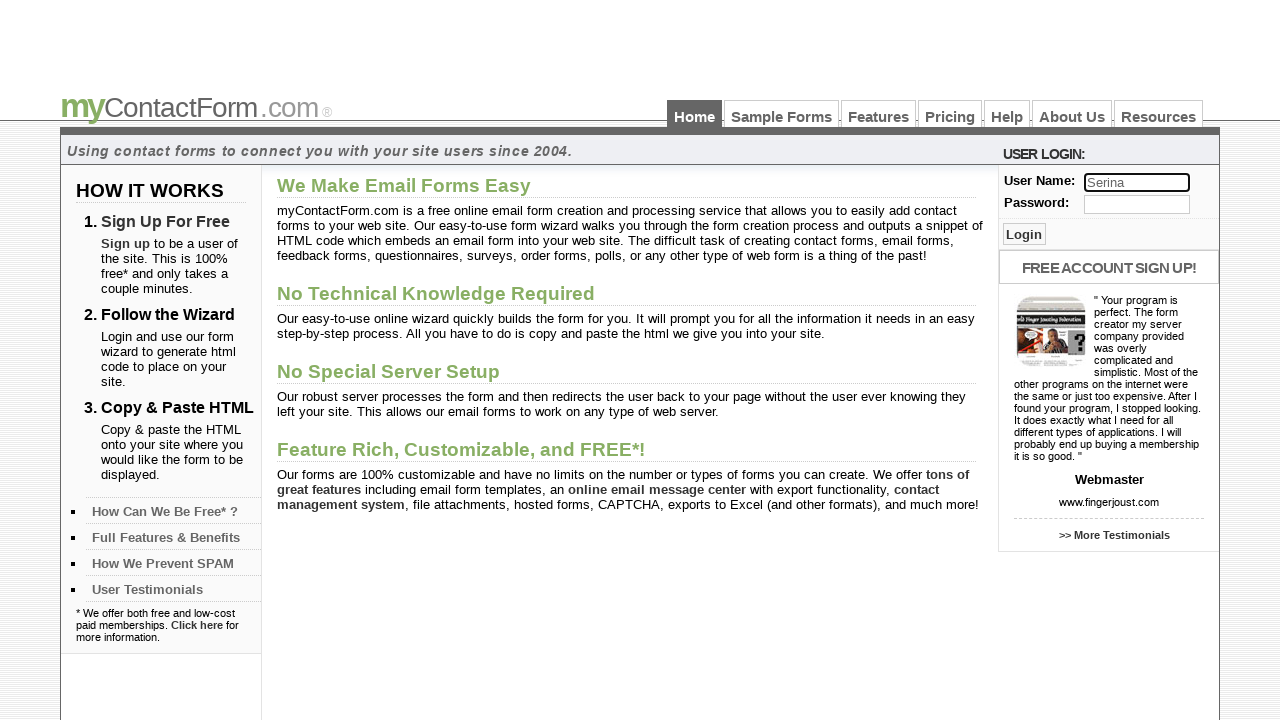

Cleared user input field using CSS selector with OR condition on input[id='user'], input[class='txt_log']
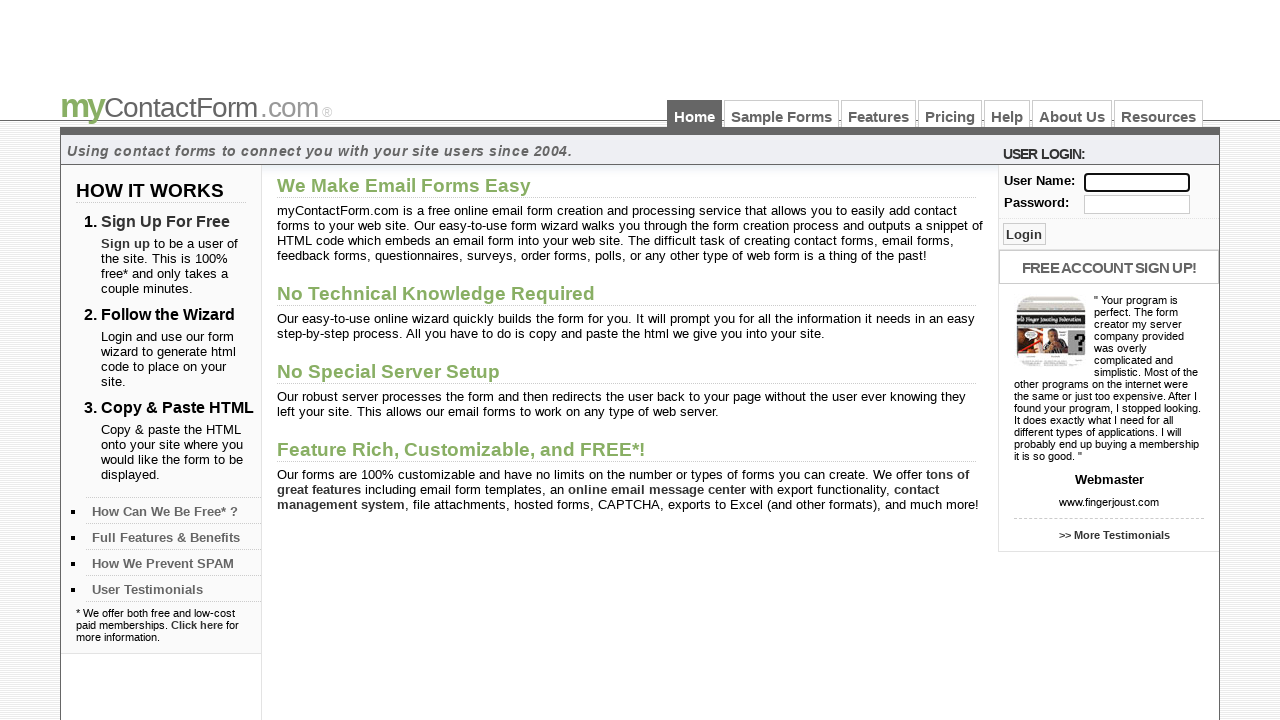

Filled user input field with 'Robert' using CSS selector with AND and OR conditions on input[id='user'][class='txt_log'], input[type='text']
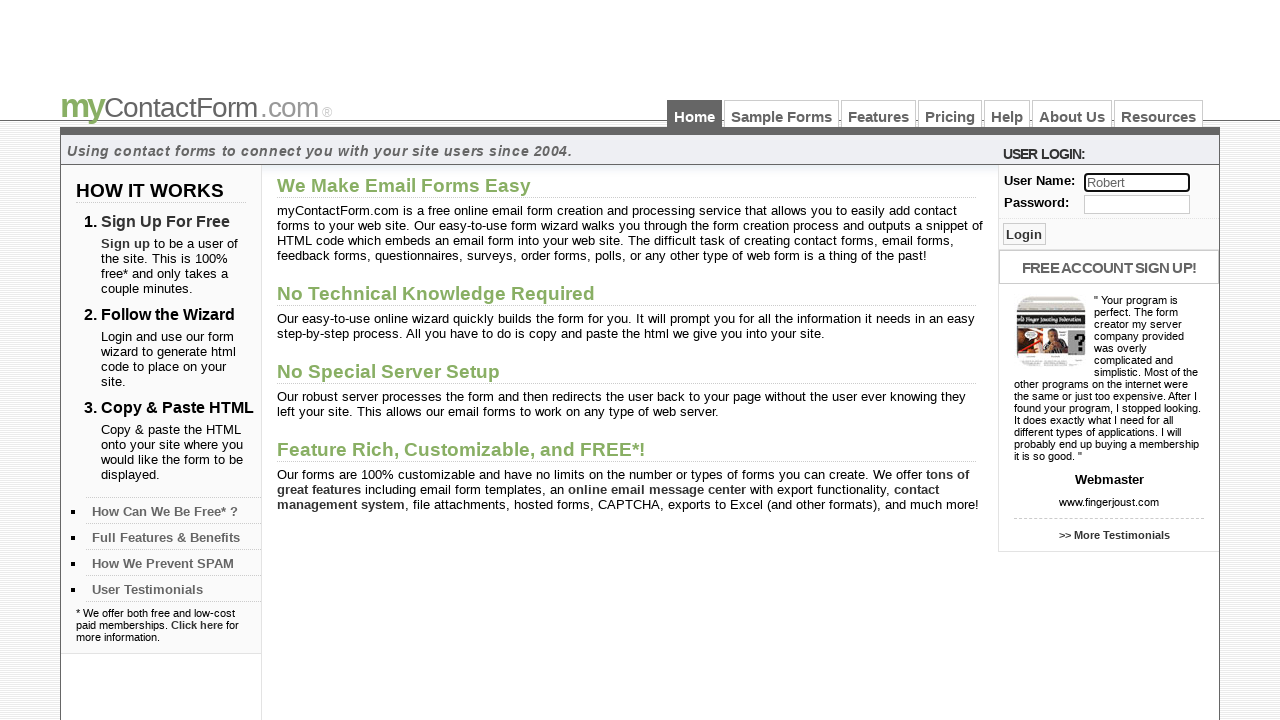

Cleared user input field using CSS selector with AND and OR conditions on input[id='user'], input[class='txt_log']
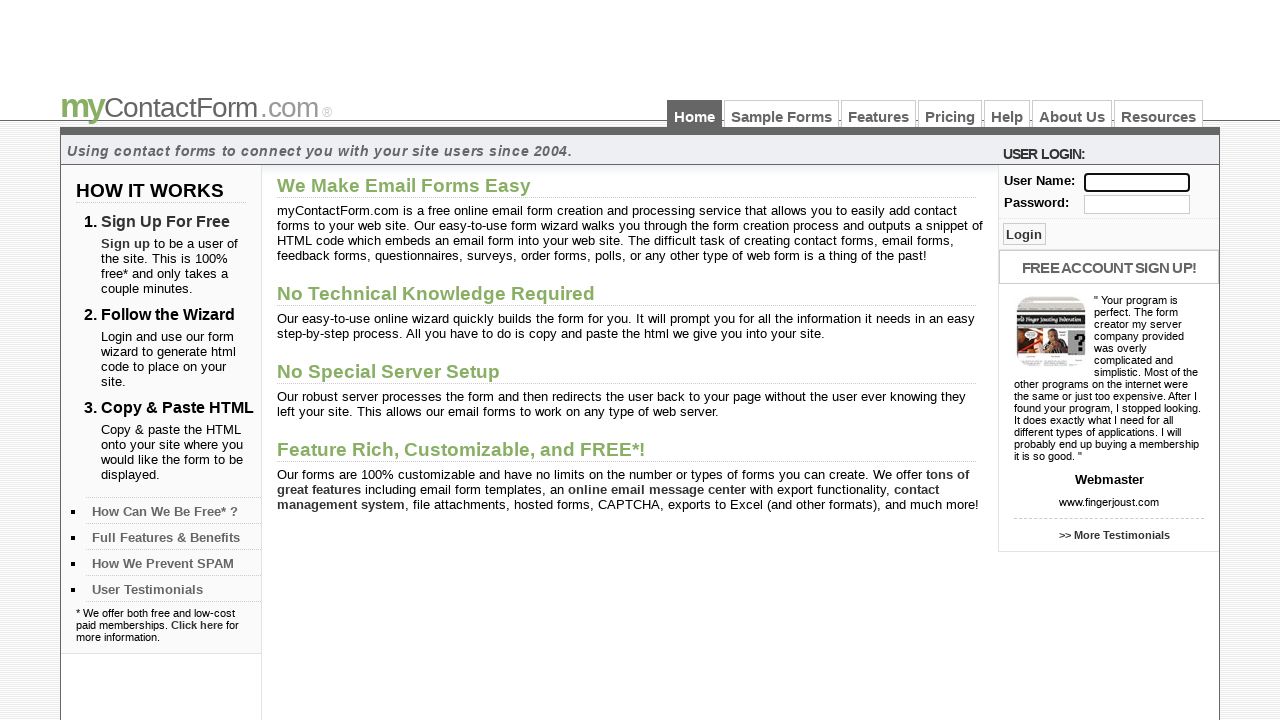

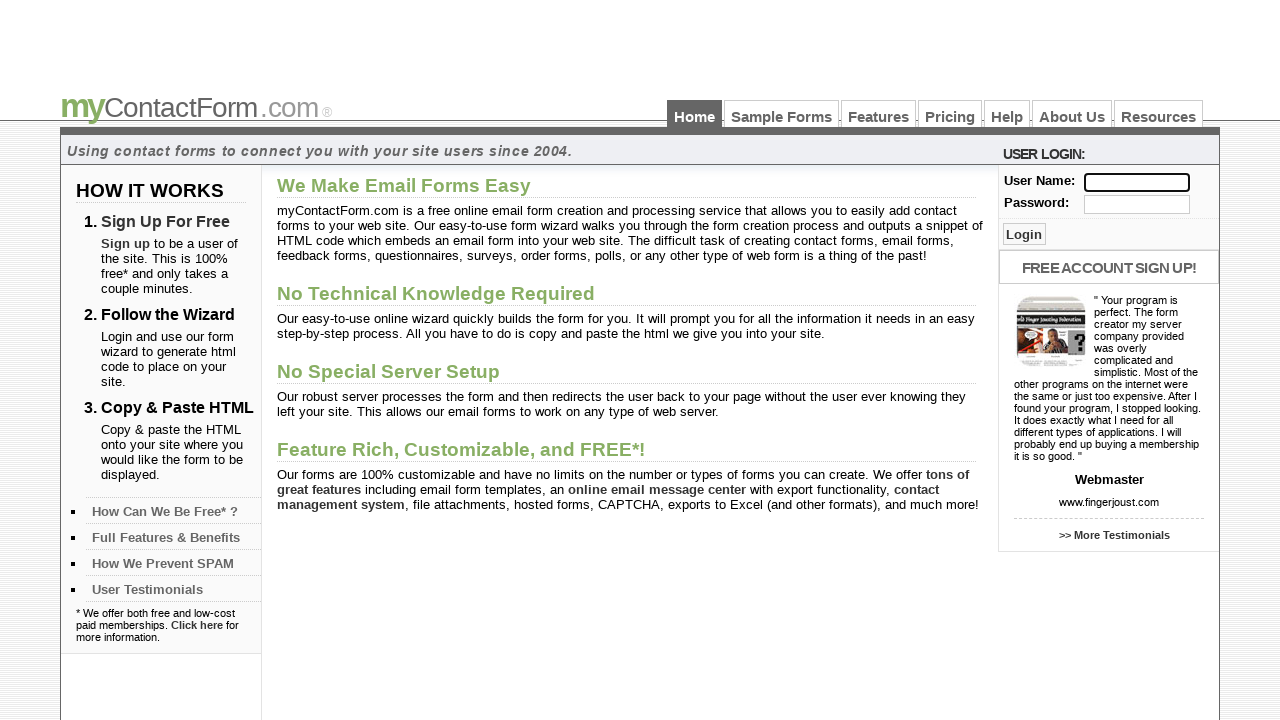